Tests JavaScript prompt alert handling by clicking a button that triggers an alert, then accepting the alert dialog

Starting URL: https://www.w3schools.com/js/tryit.asp?filename=tryjs_prompt

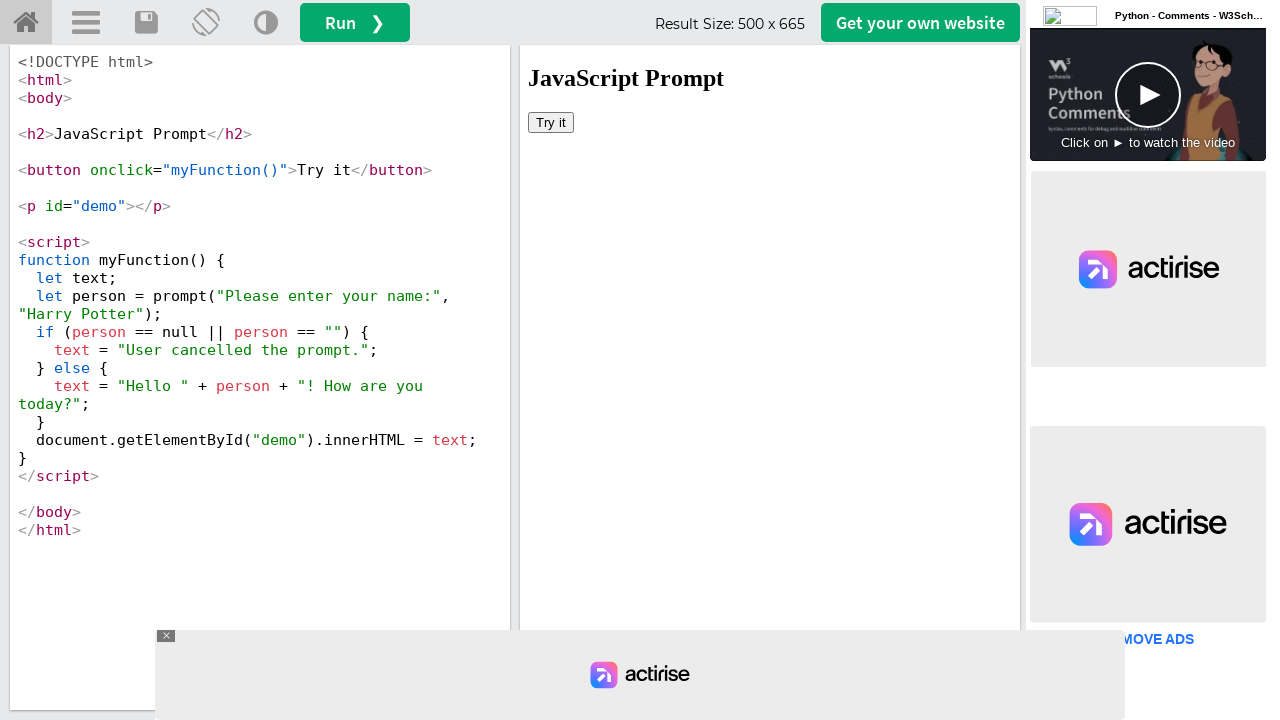

Clicked button in iframe to trigger alert dialog at (551, 122) on #iframeResult >> internal:control=enter-frame >> xpath=//button[@onclick='myFunc
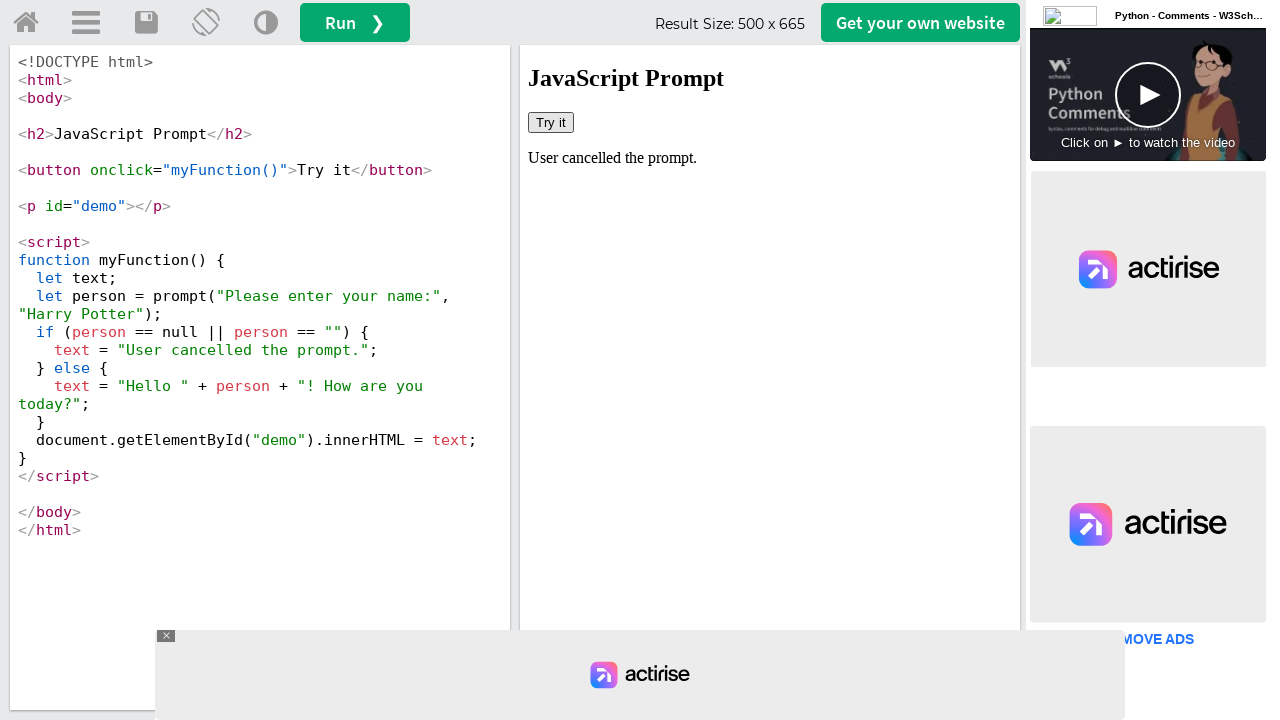

Set up dialog handler to accept alerts
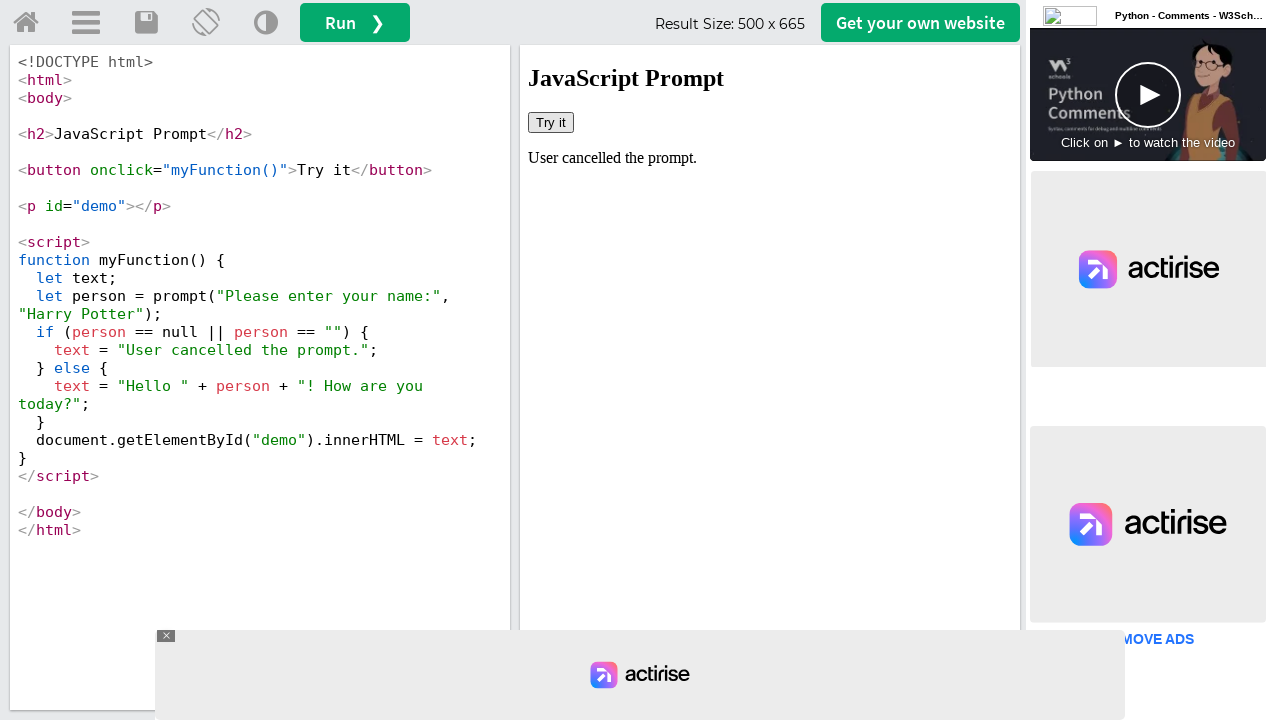

Configured dialog handler function
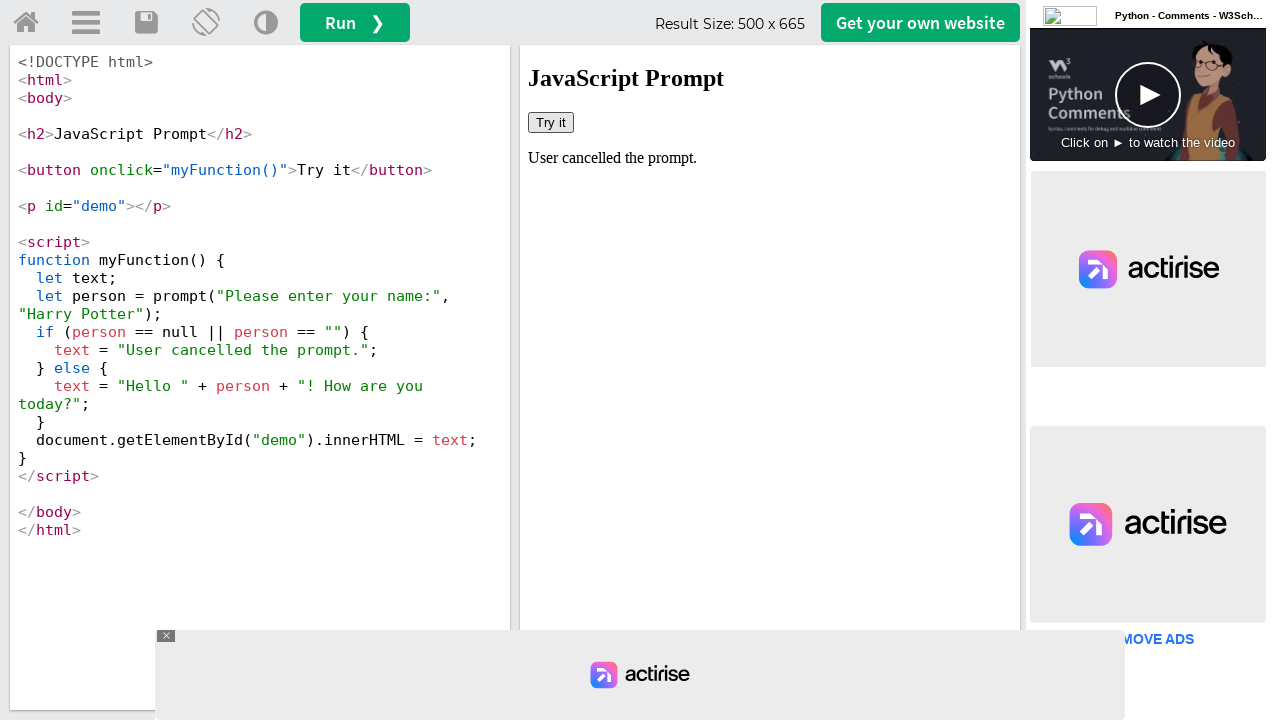

Clicked button in iframe to trigger prompt alert at (551, 122) on #iframeResult >> internal:control=enter-frame >> xpath=//button[@onclick='myFunc
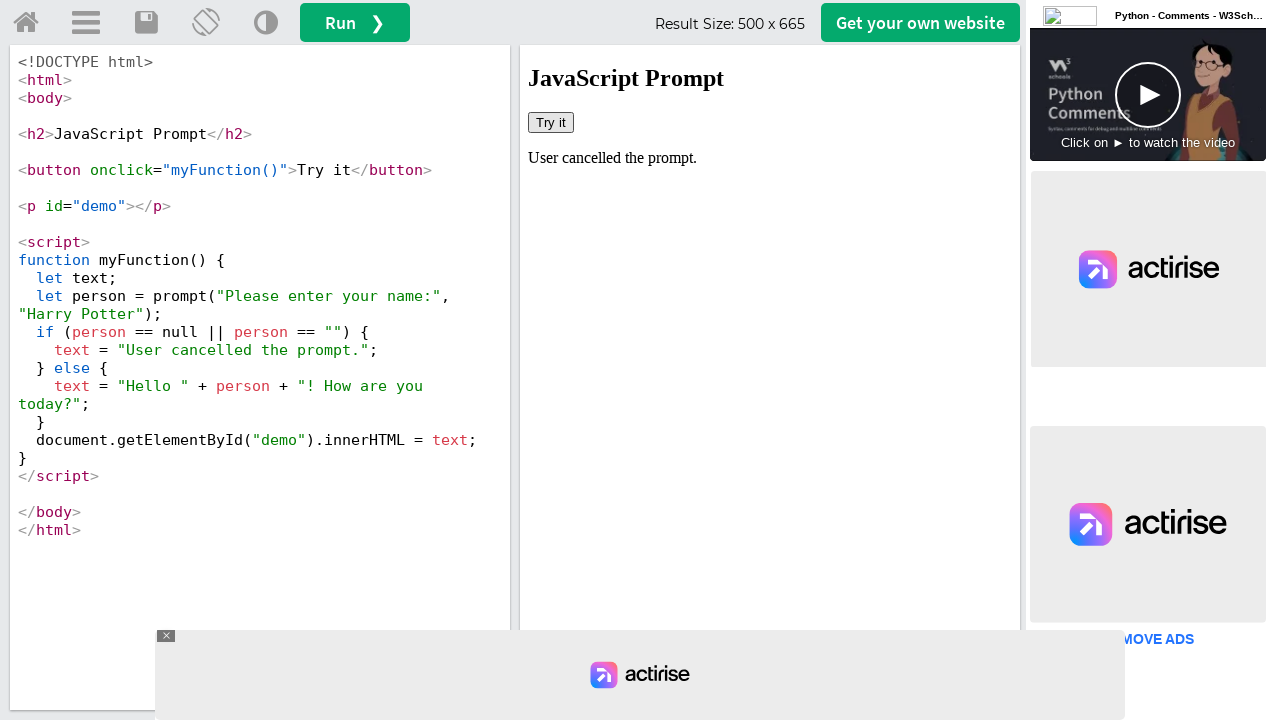

Alert dialog was accepted and result element is visible
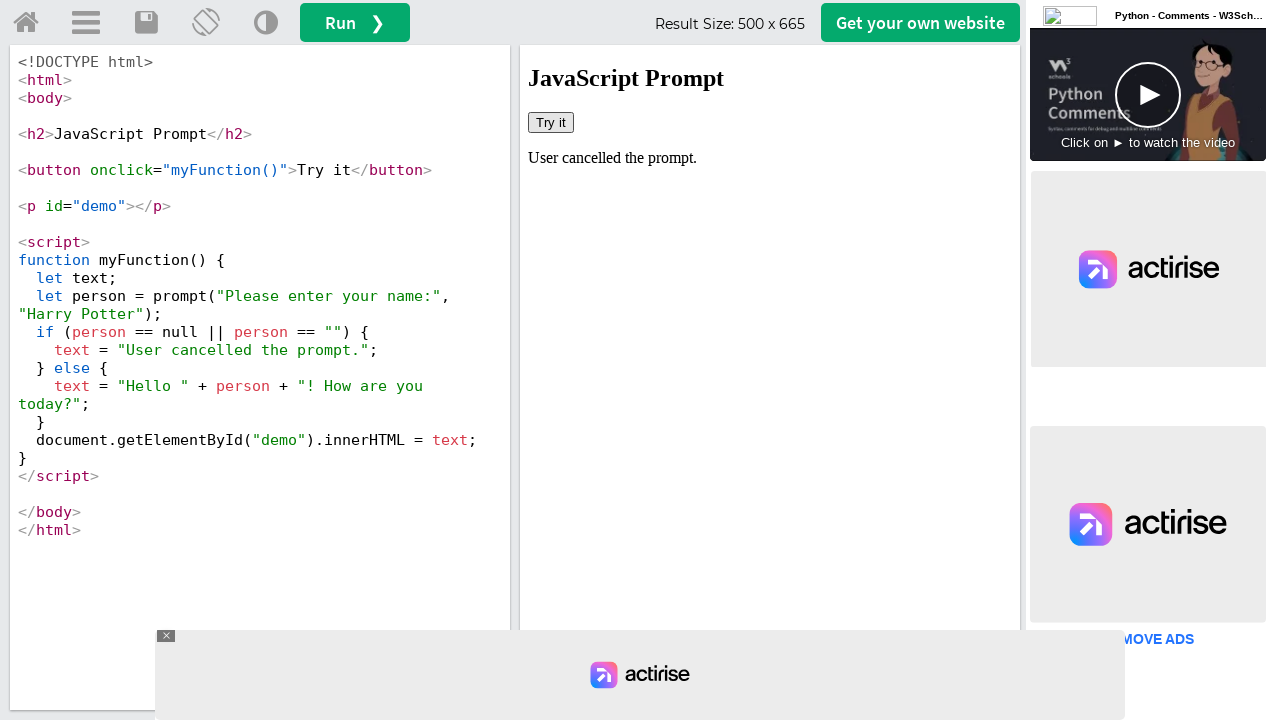

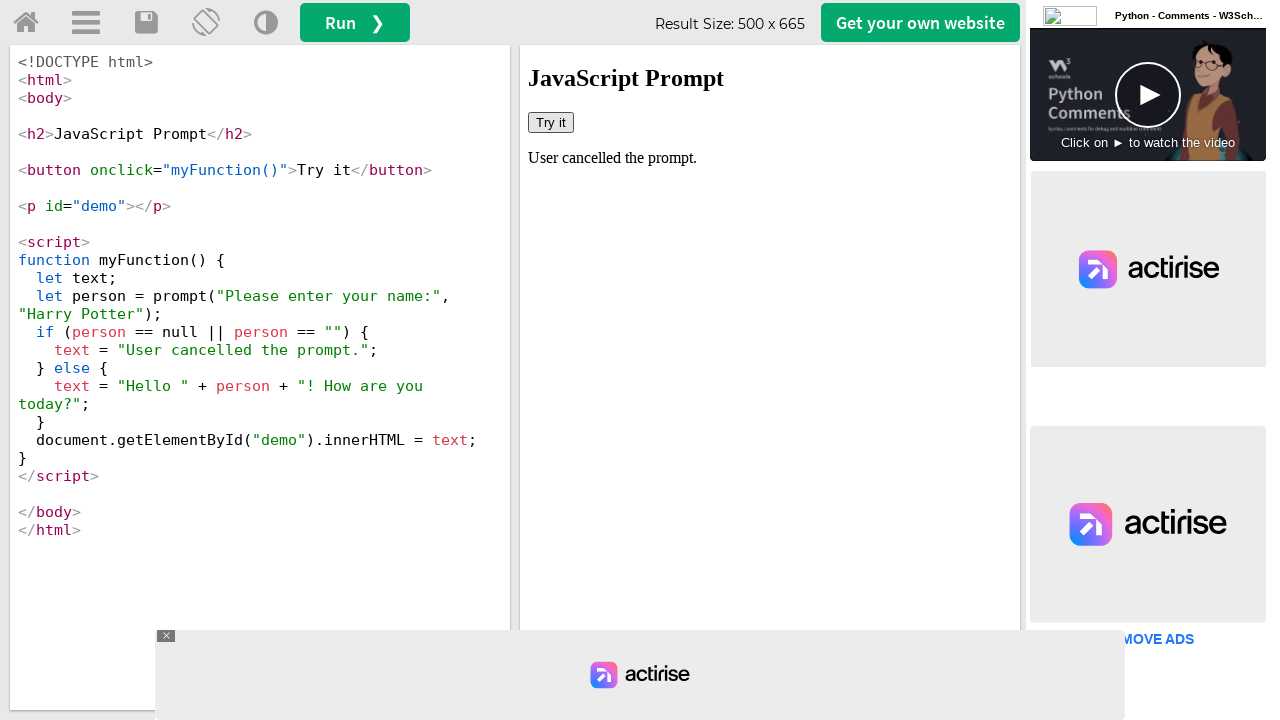